Tests a registration form by filling in personal details (first name, last name, address, email, phone), selecting hobbies checkboxes, choosing a language from a dropdown, and selecting skills from a select element.

Starting URL: https://demo.automationtesting.in/Register.html

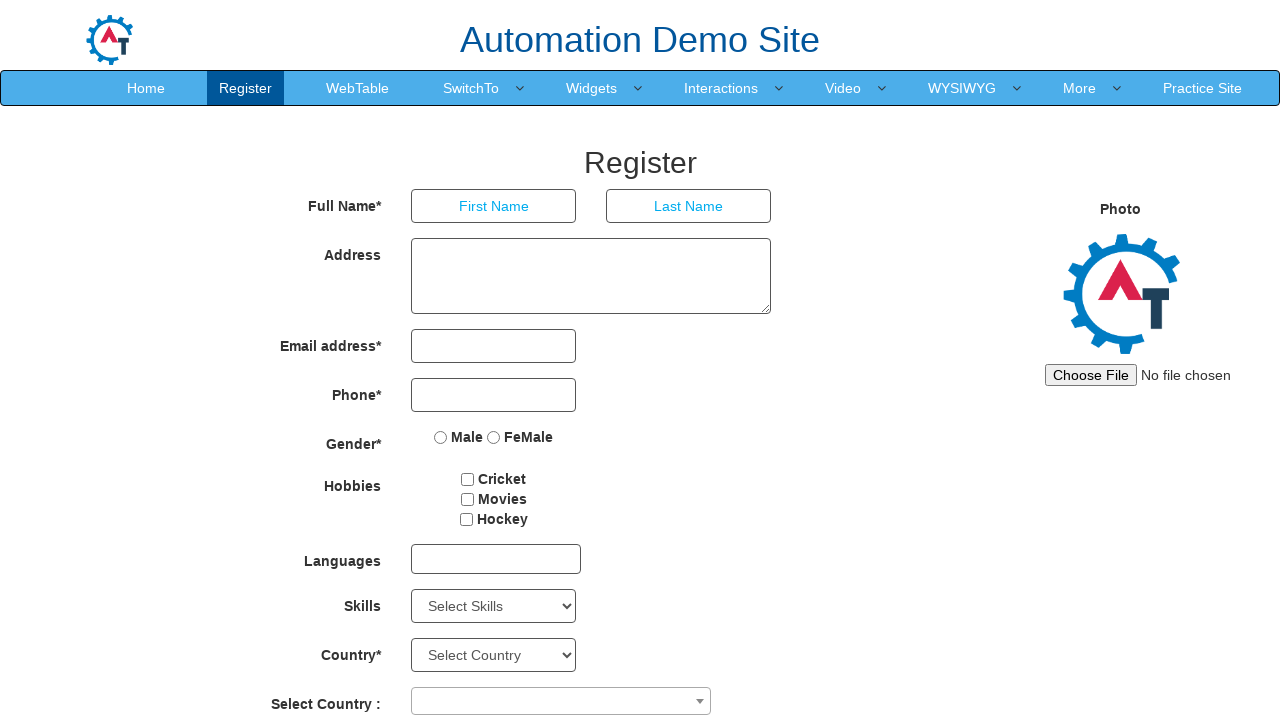

Filled first name field with 'Shraddha' on input[ng-model='FirstName']
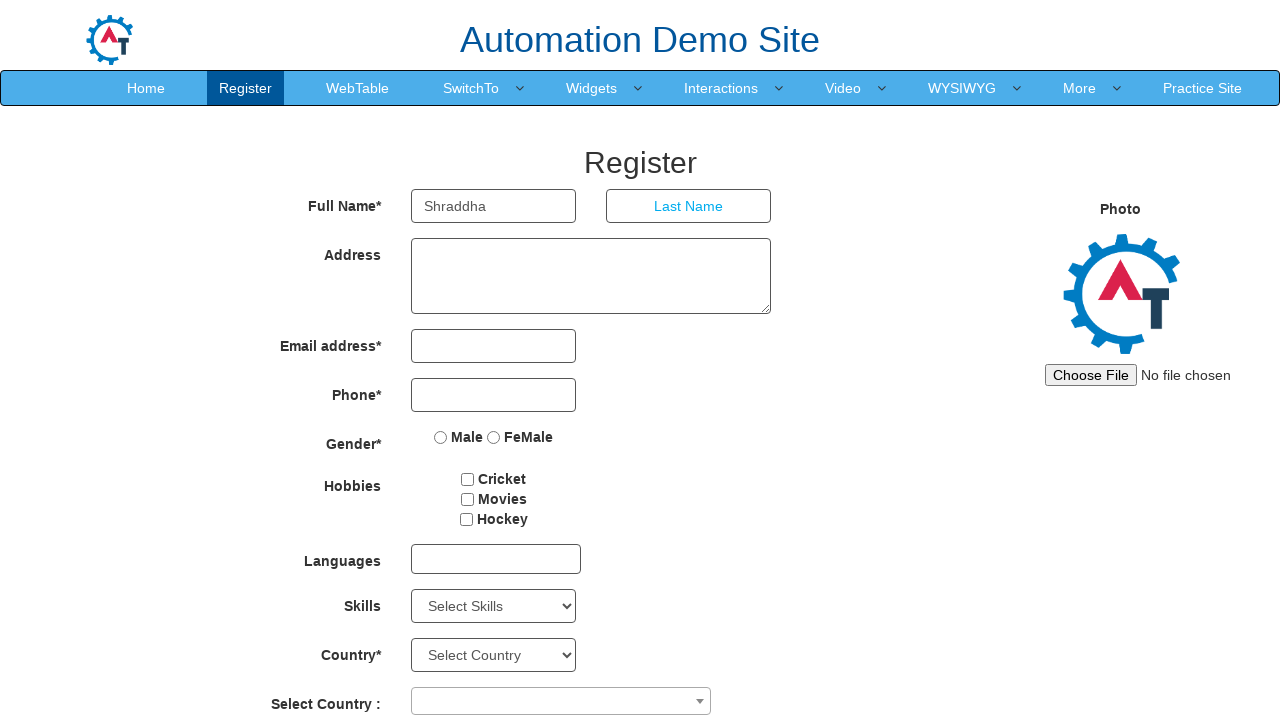

Filled last name field with 'Yadav' on input[ng-model='LastName']
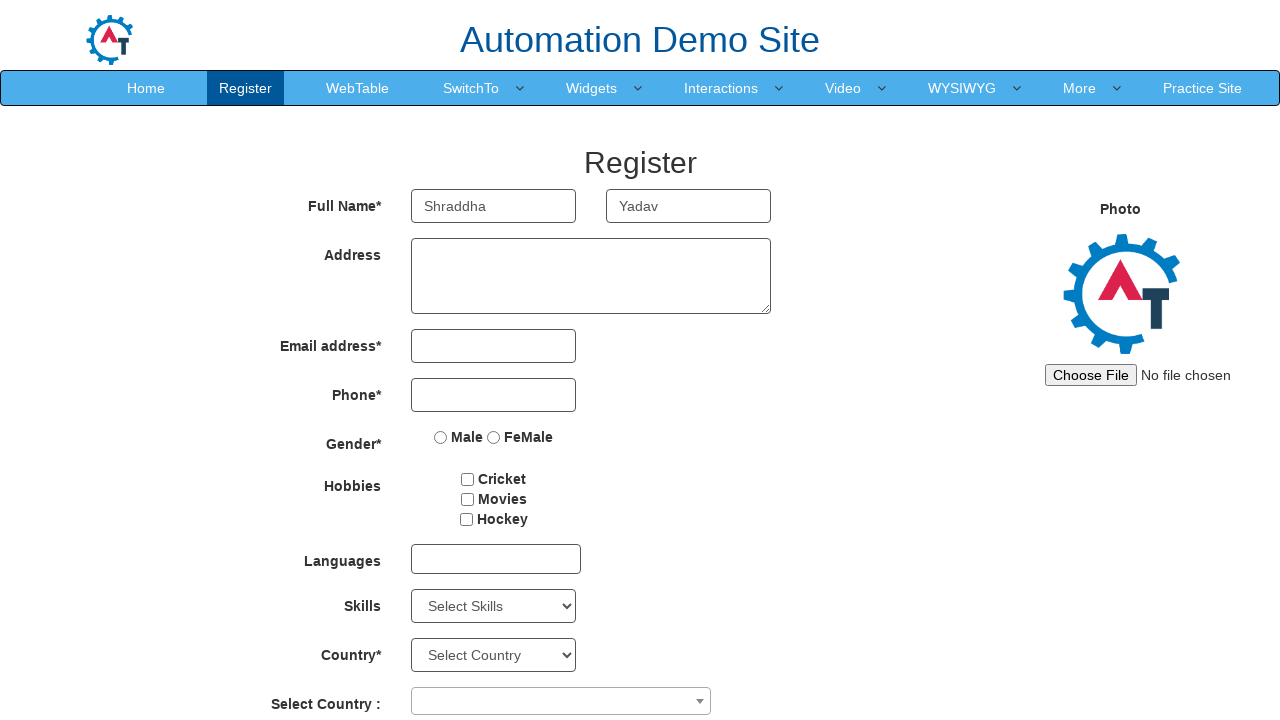

Filled address field with 'Pimpri Gaon Soundarya Colony' on textarea[ng-model='Adress']
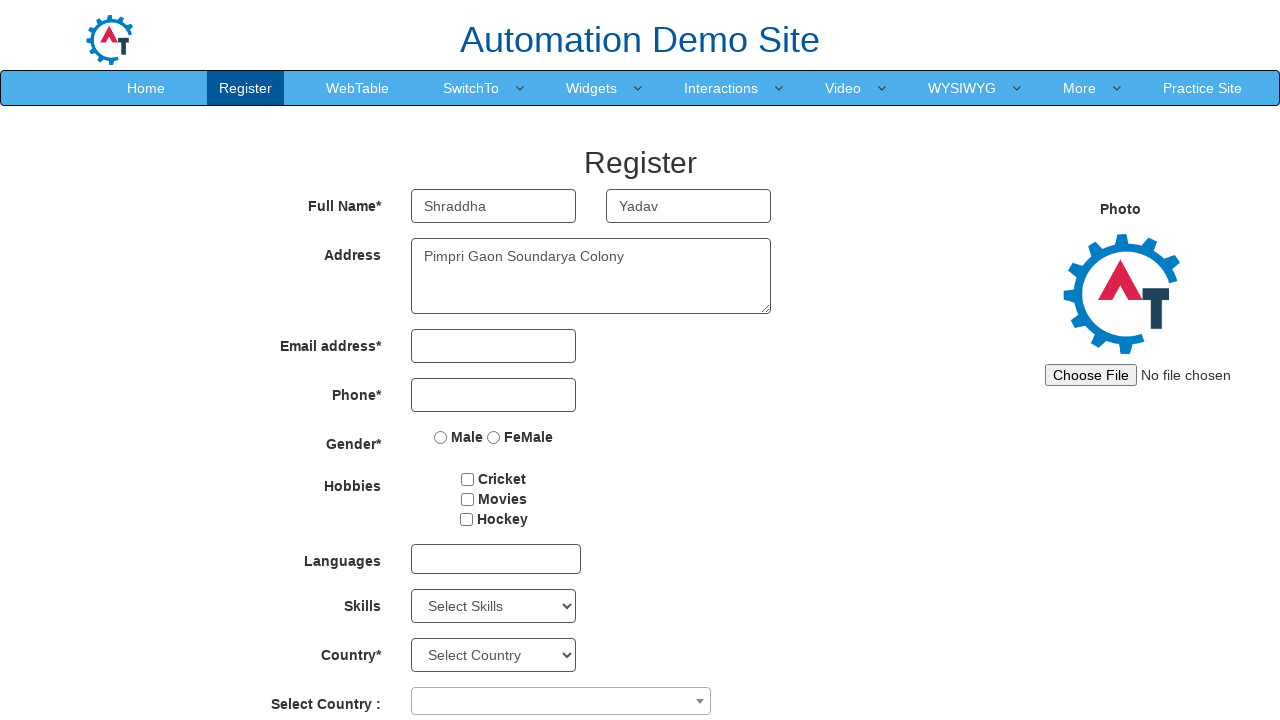

Filled email field with 'shrayayadav1120@gmail.com' on input[ng-model='EmailAdress']
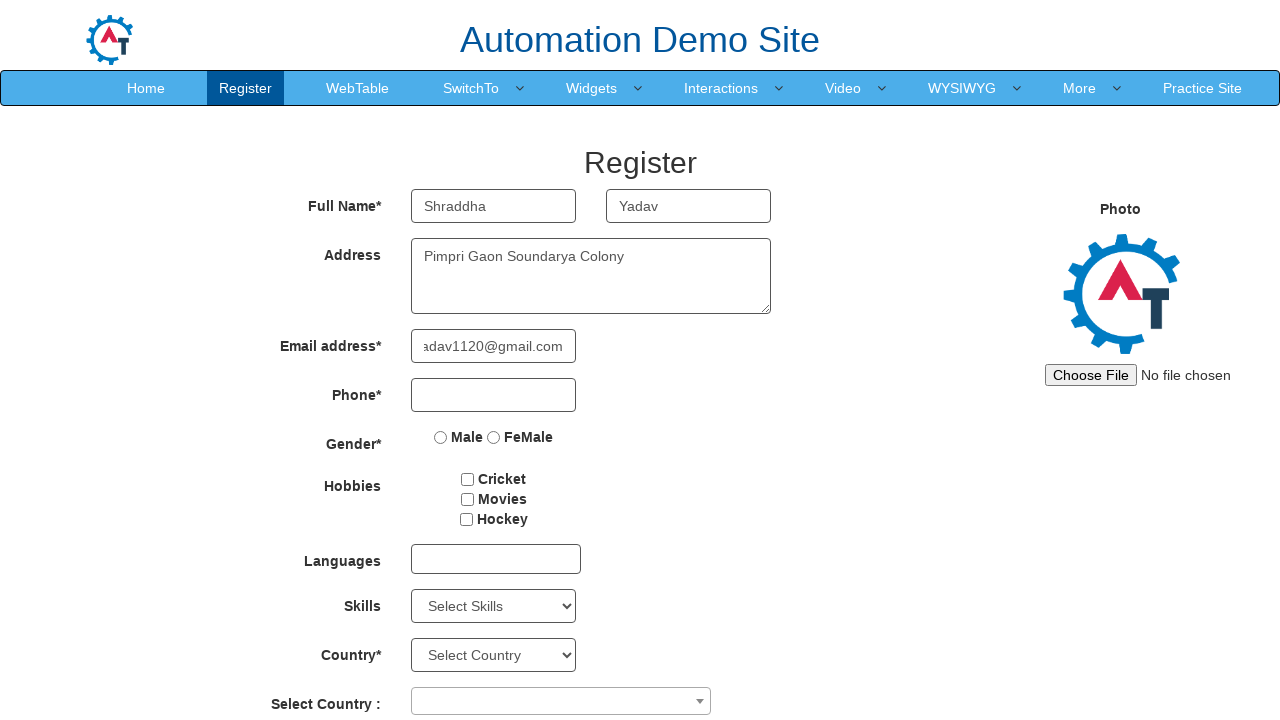

Filled phone number field with '7410170703' on input[ng-model='Phone']
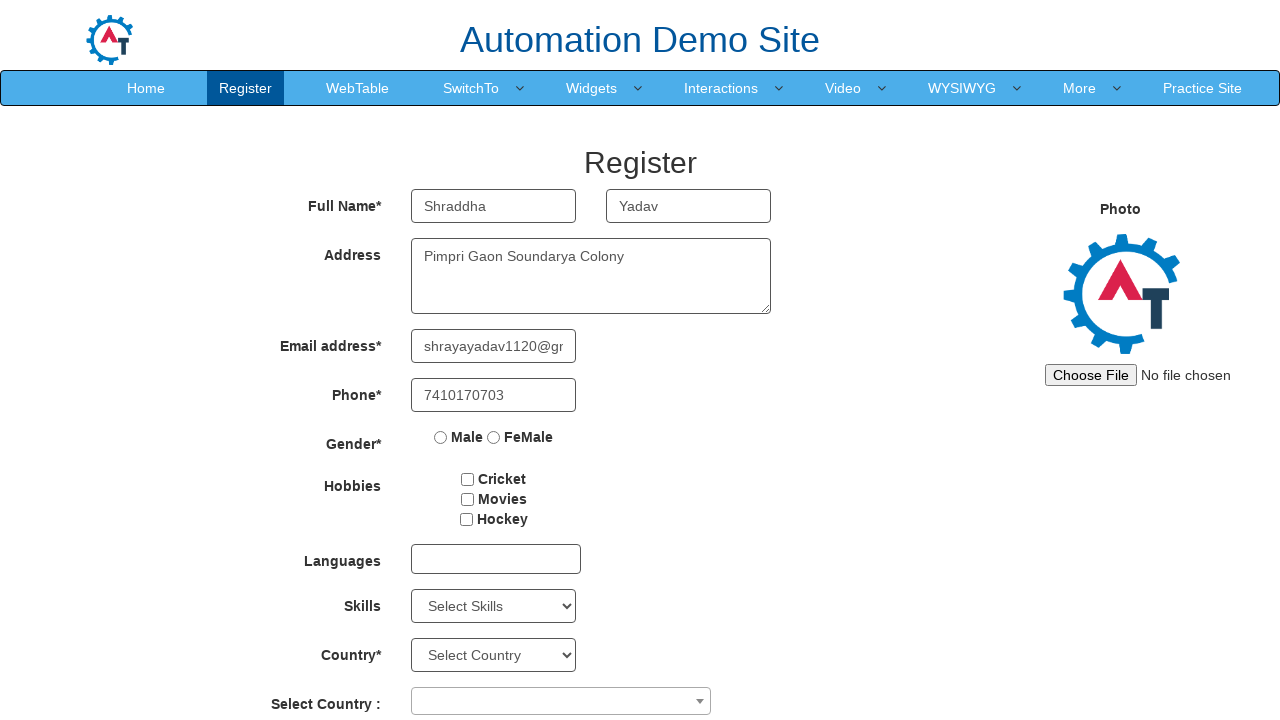

Selected Female gender option at (494, 437) on input[value='FeMale']
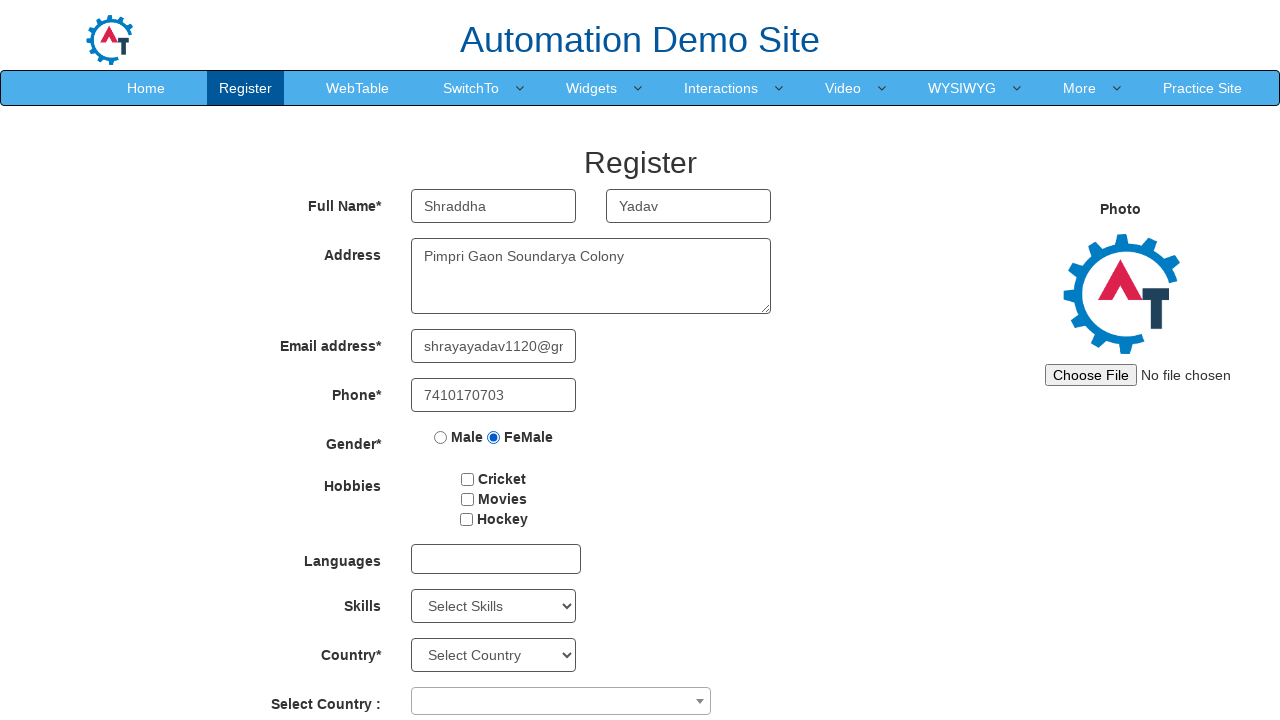

Selected Cricket hobby checkbox at (468, 479) on #checkbox1
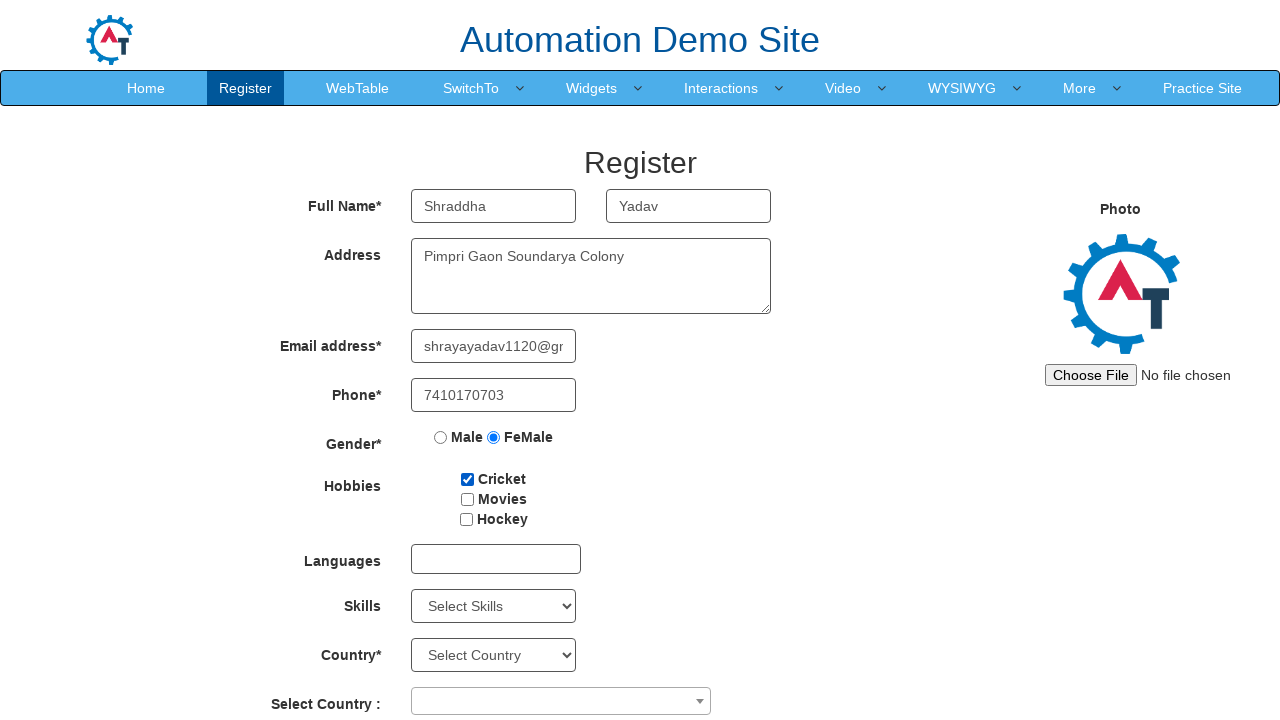

Selected Movies hobby checkbox at (467, 499) on #checkbox2
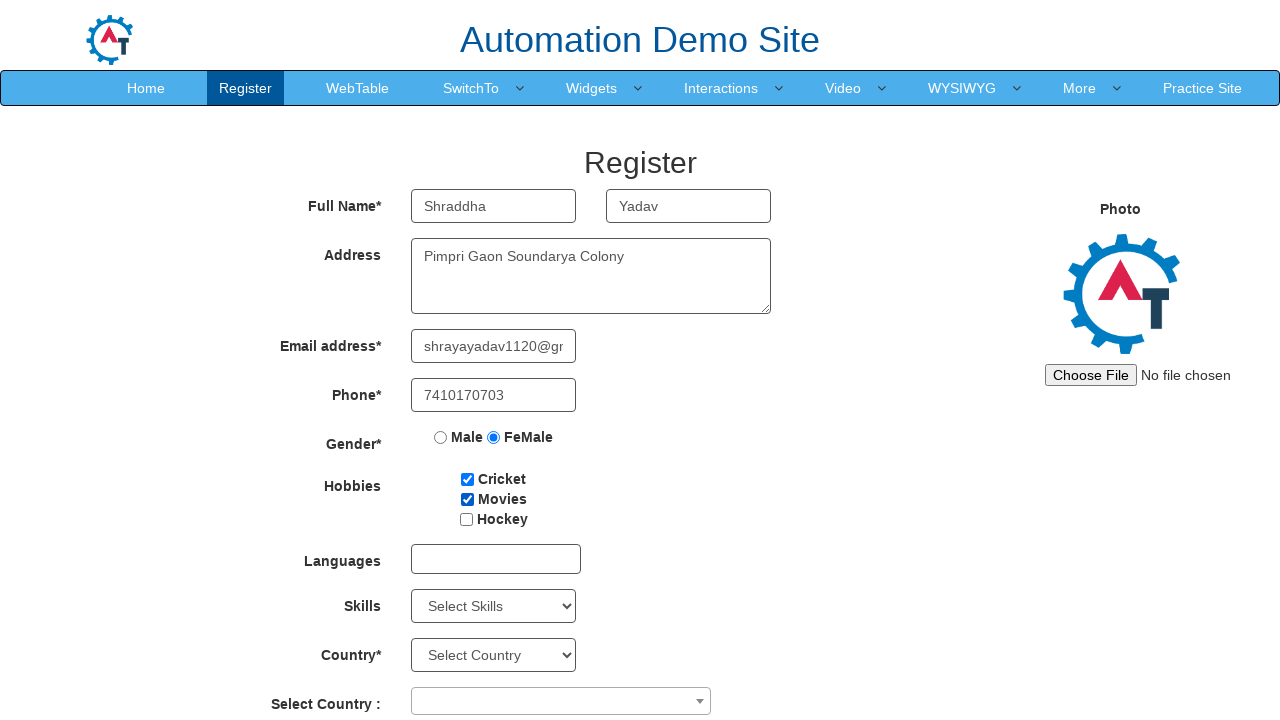

Clicked on language dropdown at (496, 559) on xpath=//div[@id='msdd']
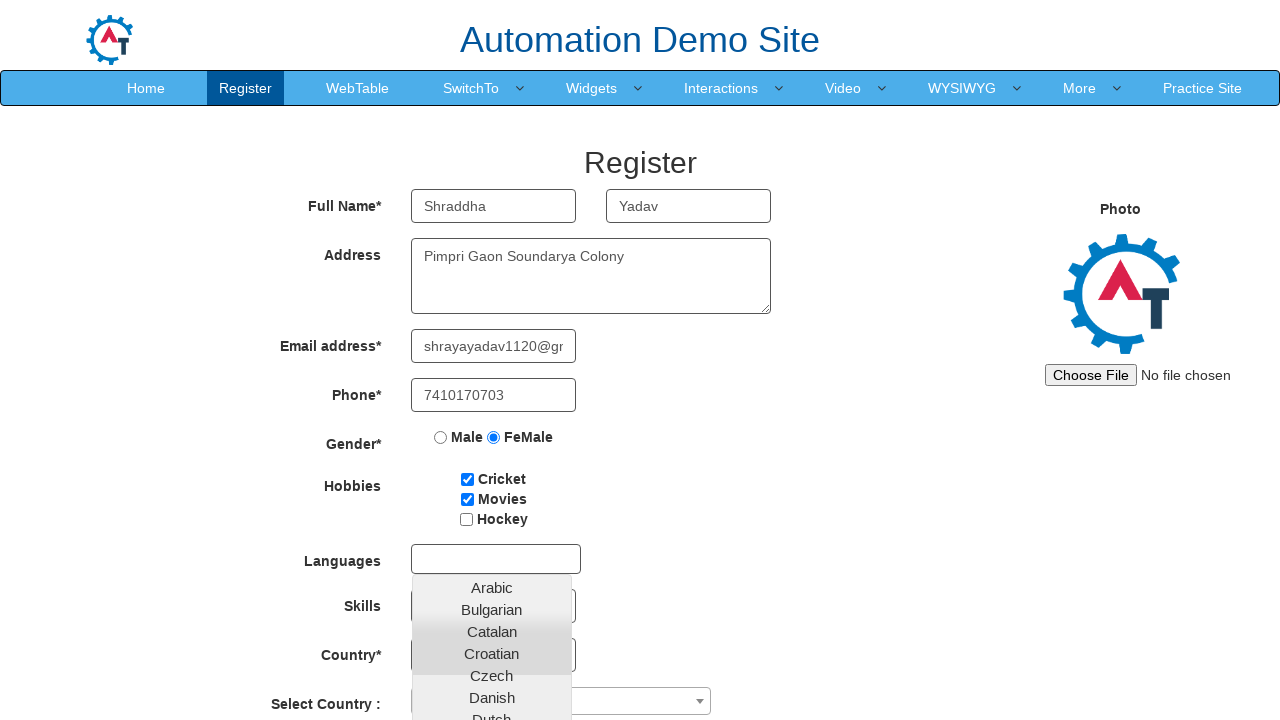

Selected English language option at (492, 458) on (//ul[contains(@class,'ui-autoco')]//li)[8]
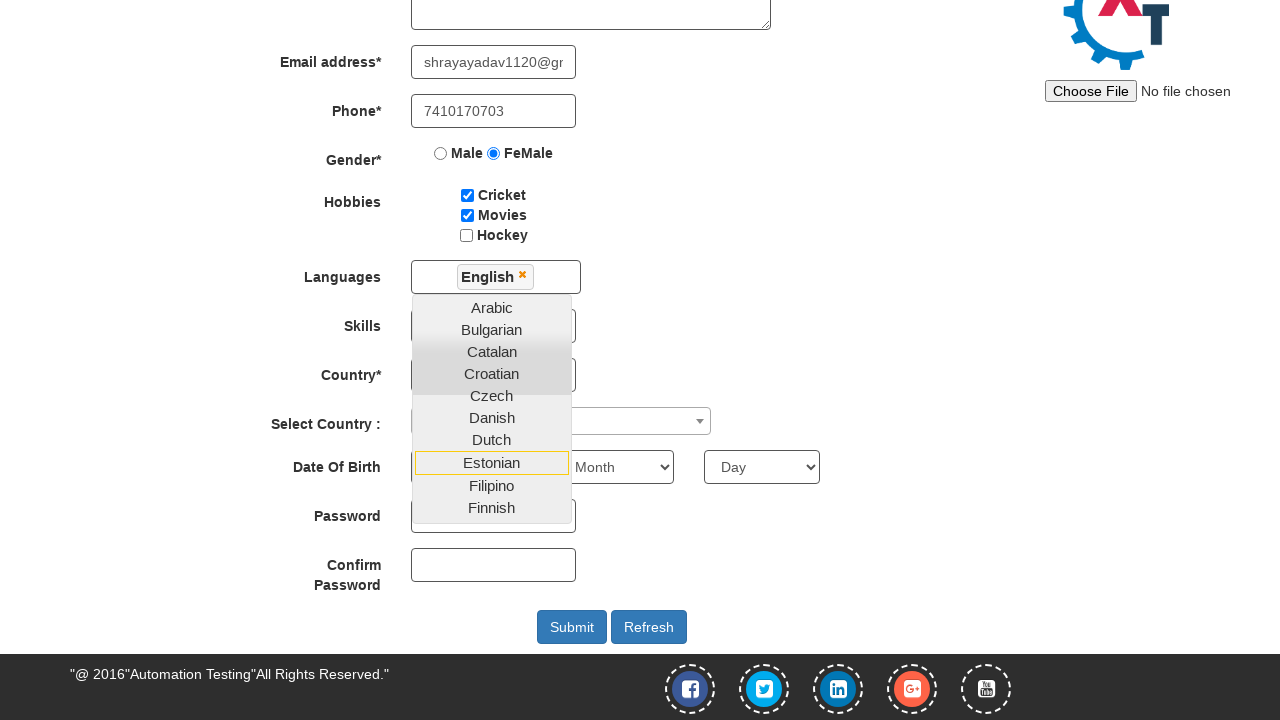

Waited for language dropdown to close
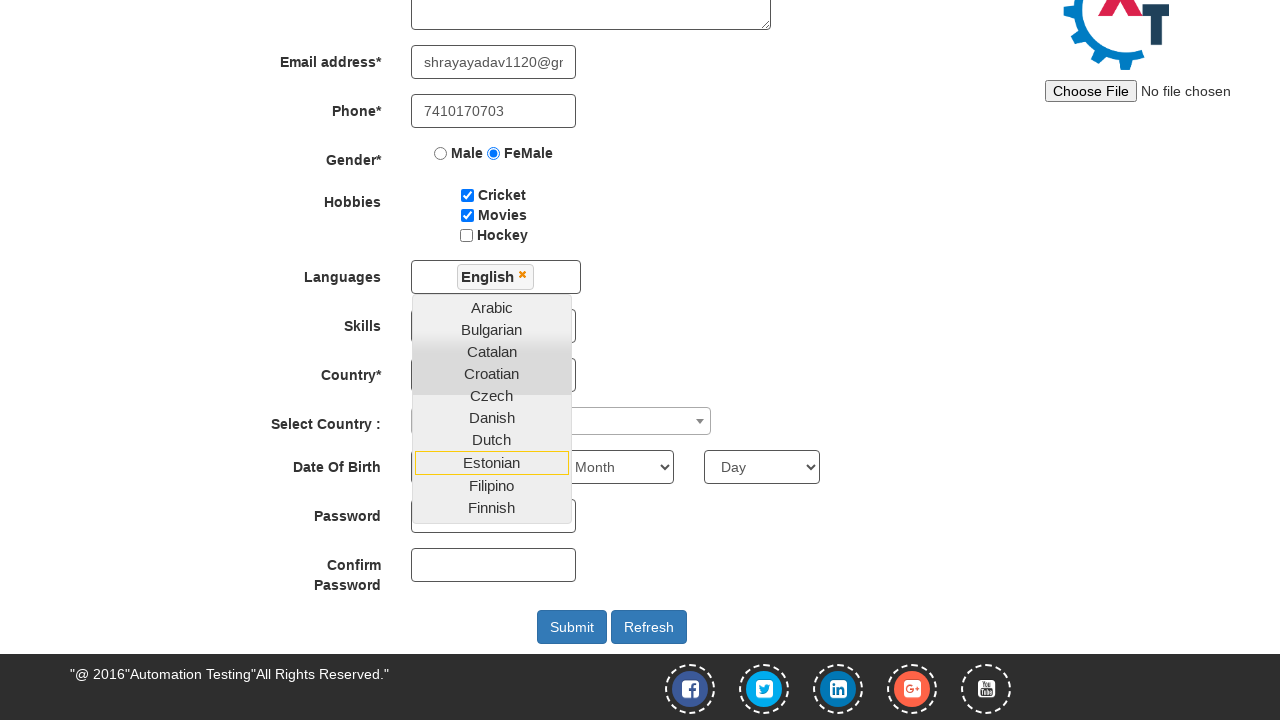

Selected 'Software' skill from dropdown on #Skills
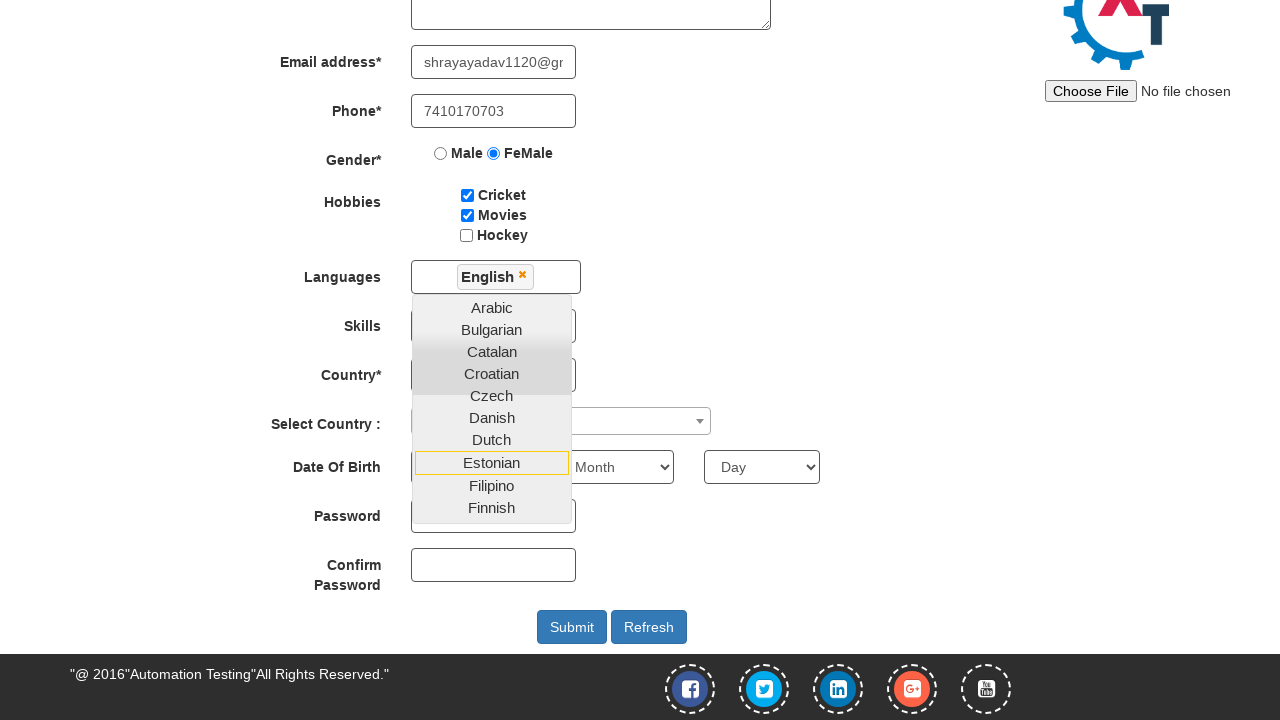

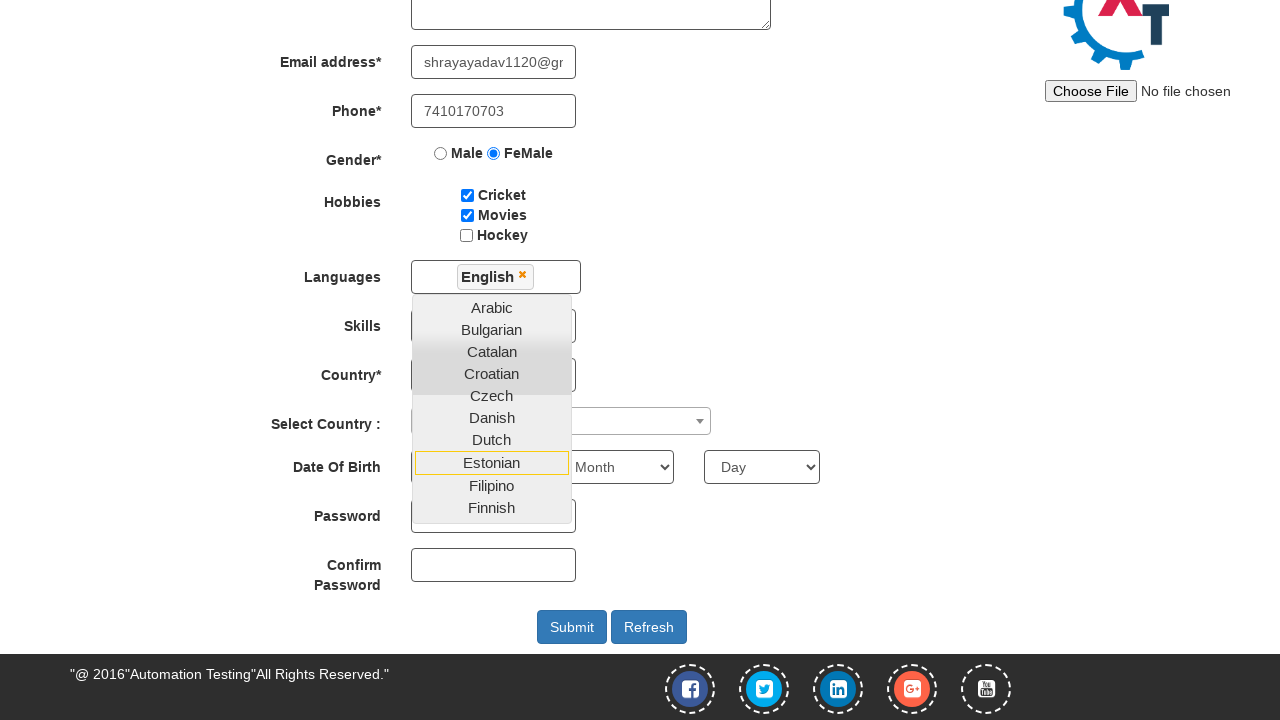